Tests editing a todo item by double-clicking, filling new text, and pressing Enter

Starting URL: https://demo.playwright.dev/todomvc

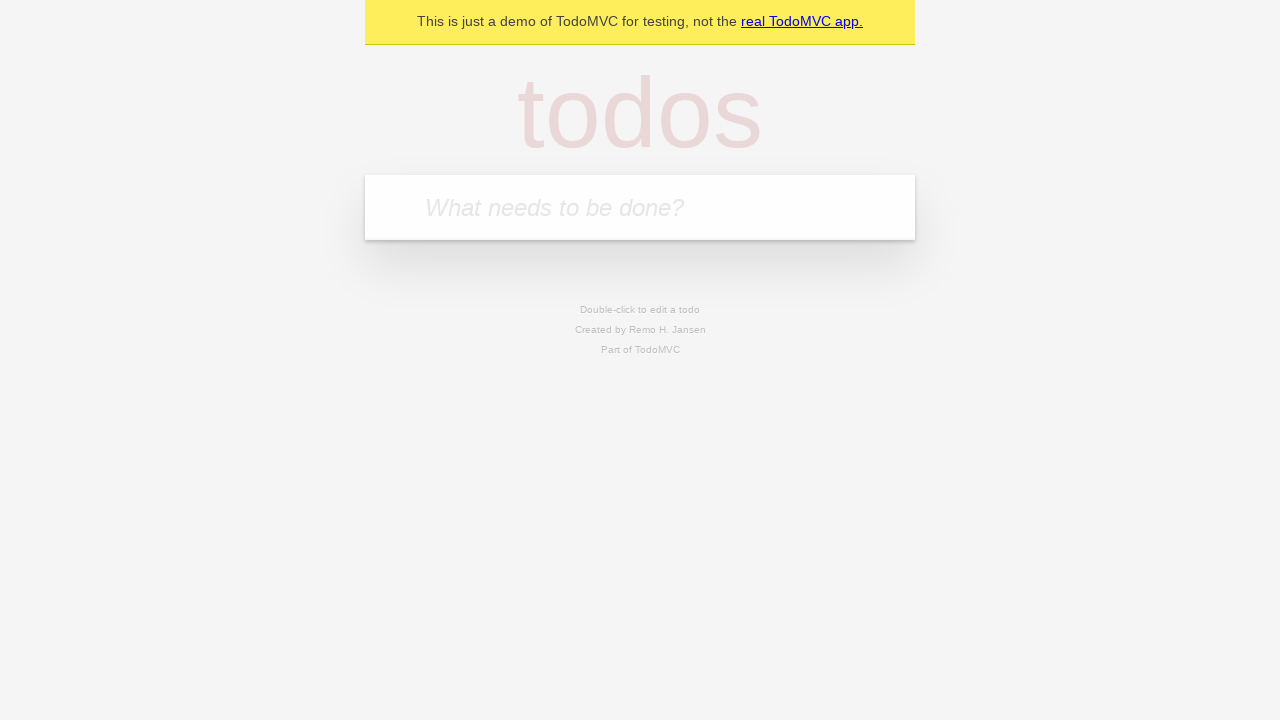

Filled todo input with 'buy some cheese' on internal:attr=[placeholder="What needs to be done?"i]
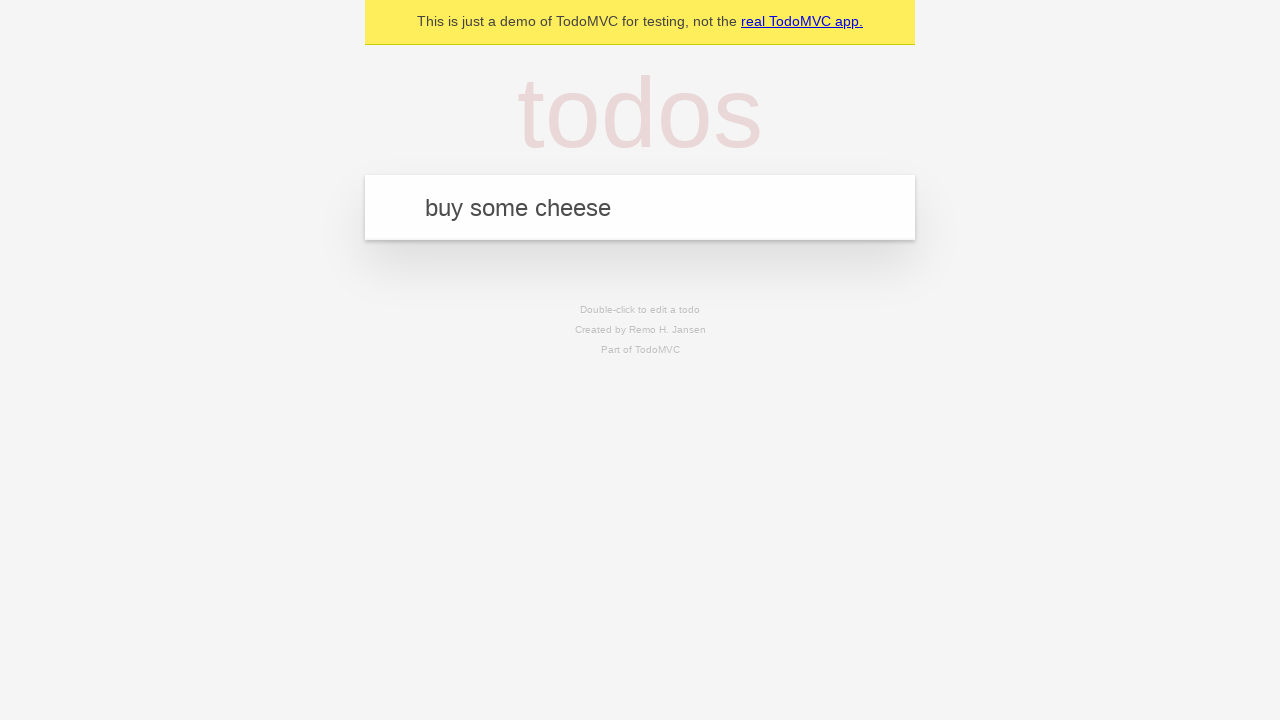

Pressed Enter to create first todo item on internal:attr=[placeholder="What needs to be done?"i]
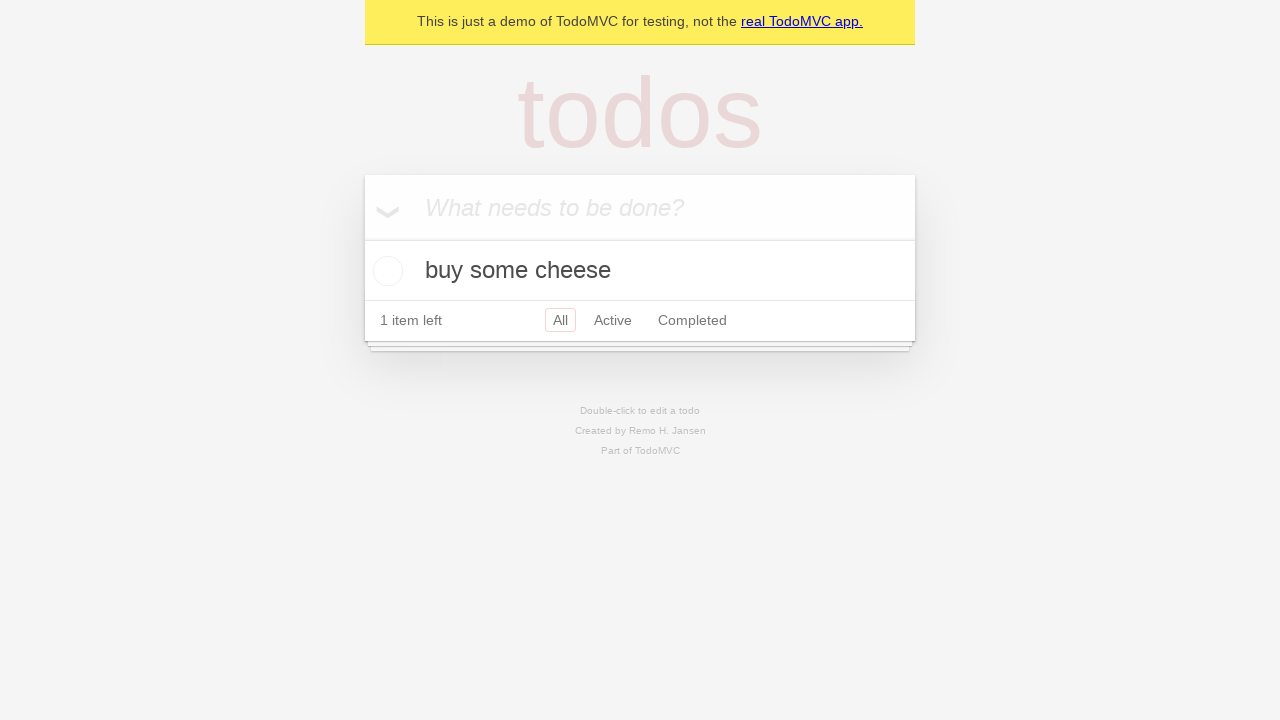

Filled todo input with 'feed the cat' on internal:attr=[placeholder="What needs to be done?"i]
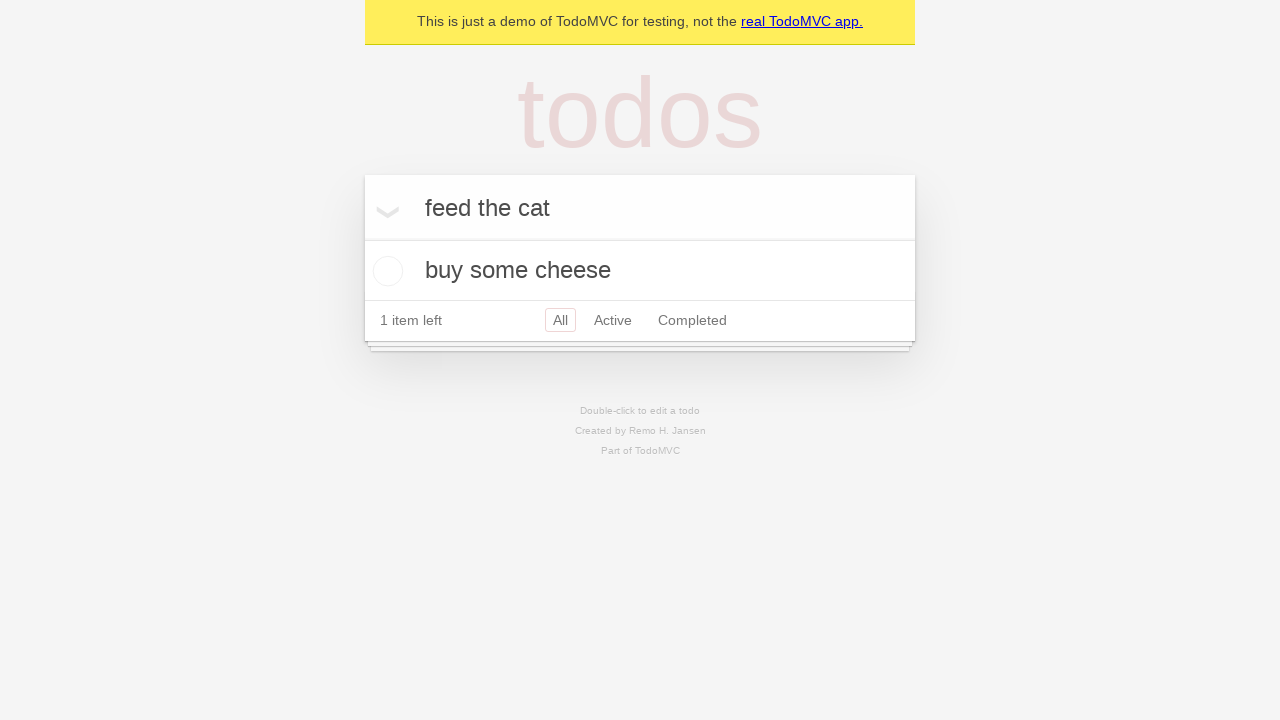

Pressed Enter to create second todo item on internal:attr=[placeholder="What needs to be done?"i]
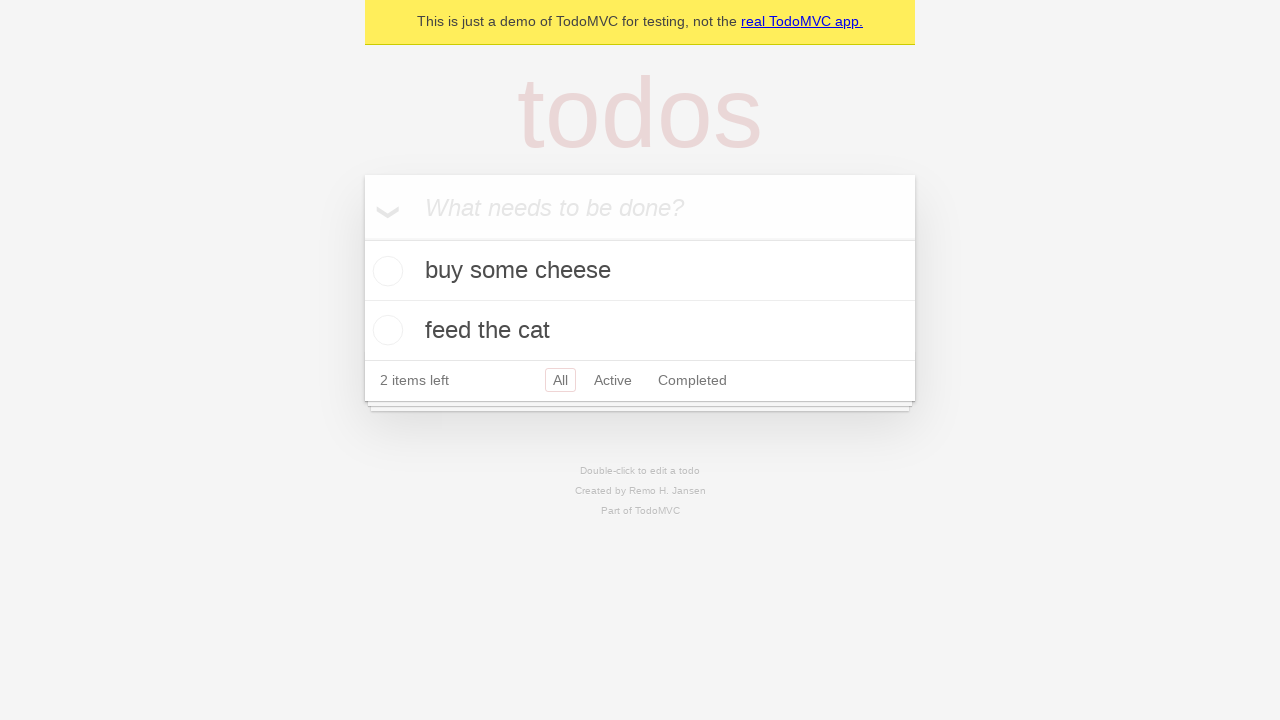

Filled todo input with 'book a doctors appointment' on internal:attr=[placeholder="What needs to be done?"i]
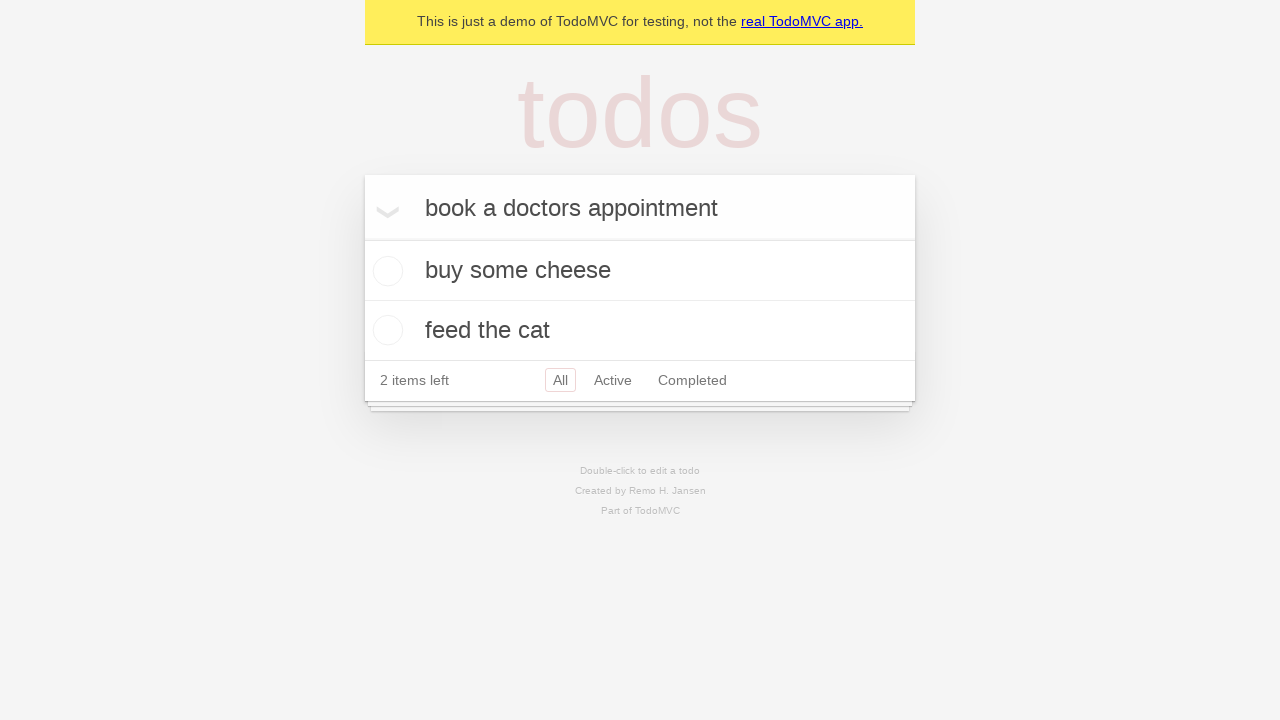

Pressed Enter to create third todo item on internal:attr=[placeholder="What needs to be done?"i]
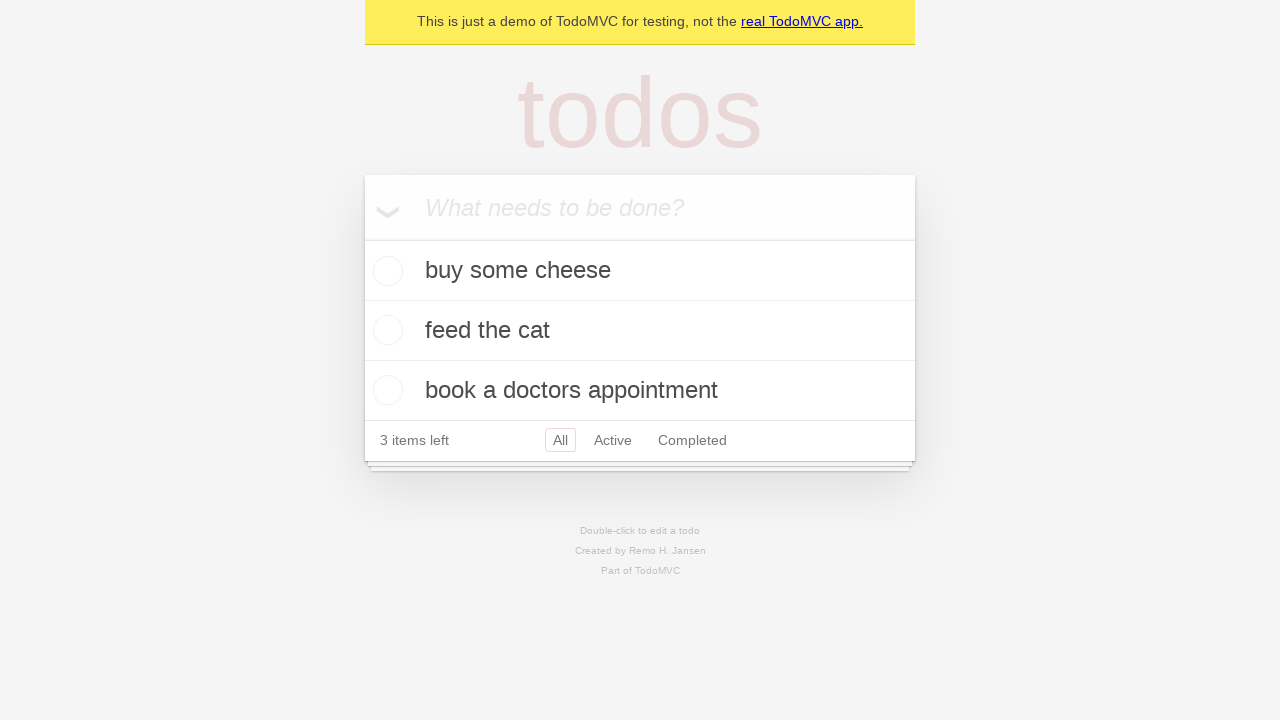

Retrieved all todo items
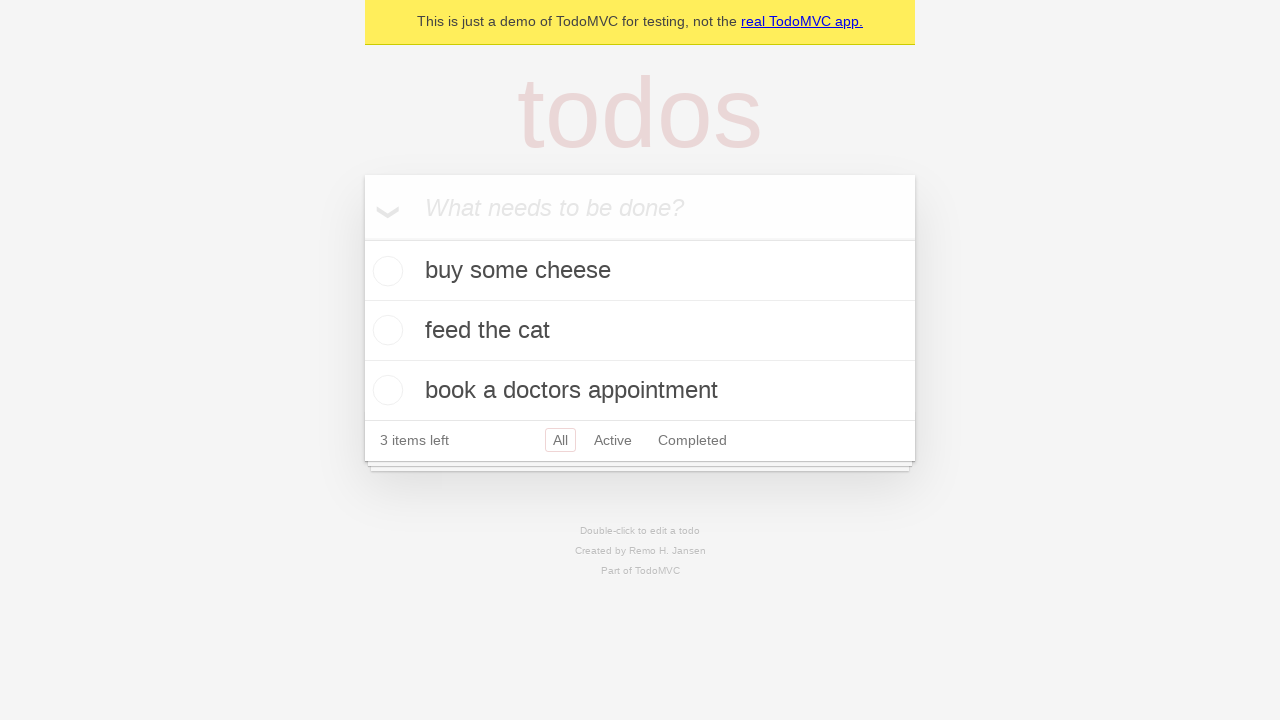

Selected second todo item
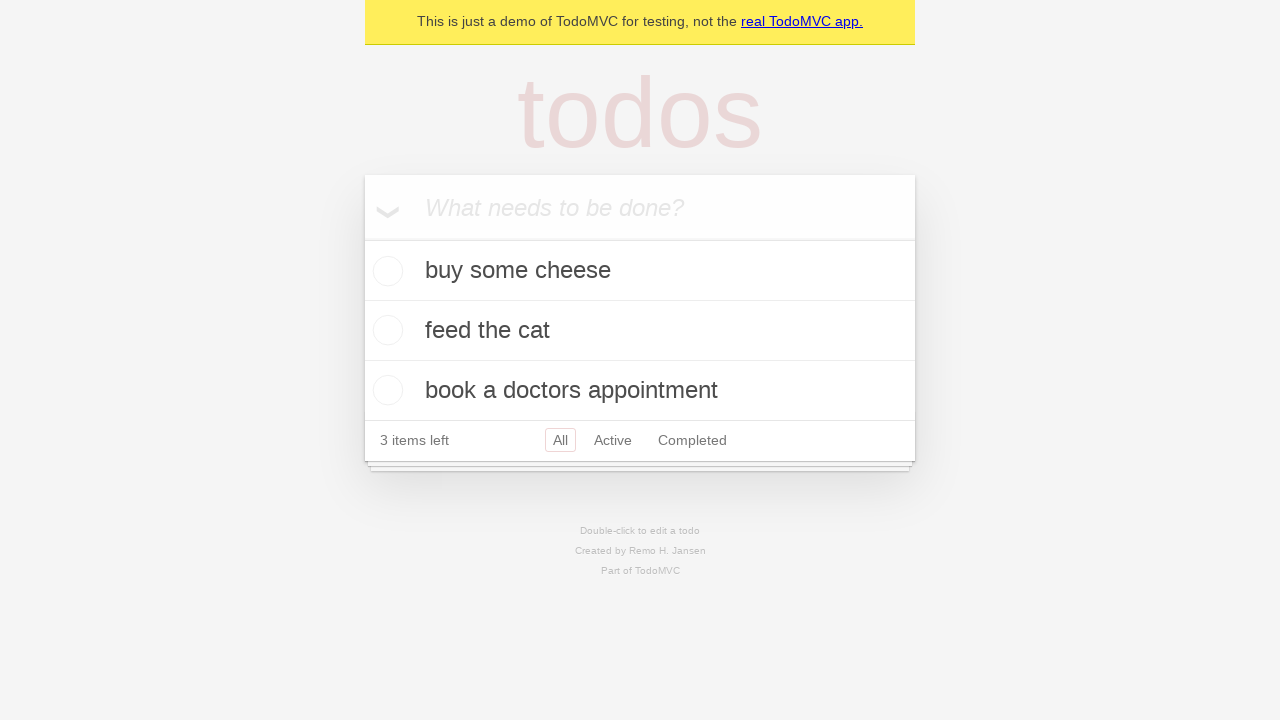

Double-clicked second todo item to enter edit mode at (640, 331) on internal:testid=[data-testid="todo-item"s] >> nth=1
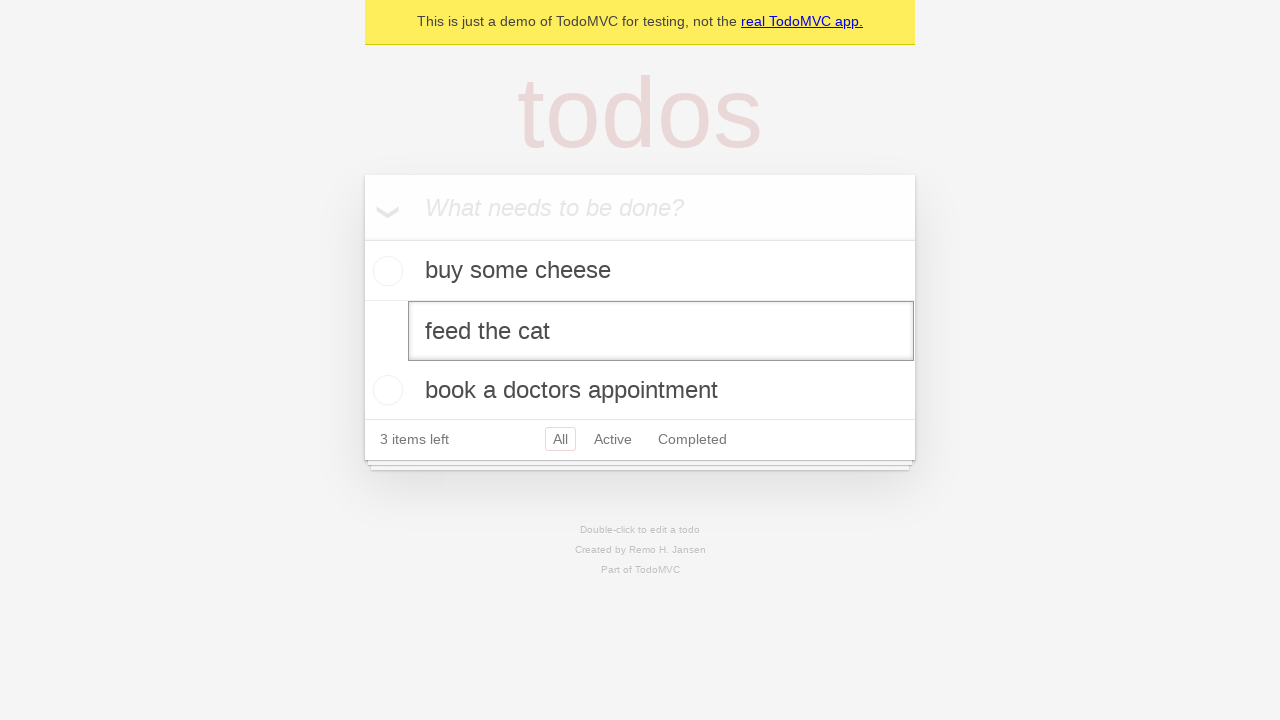

Filled edit textbox with 'buy some sausages' on internal:testid=[data-testid="todo-item"s] >> nth=1 >> internal:role=textbox[nam
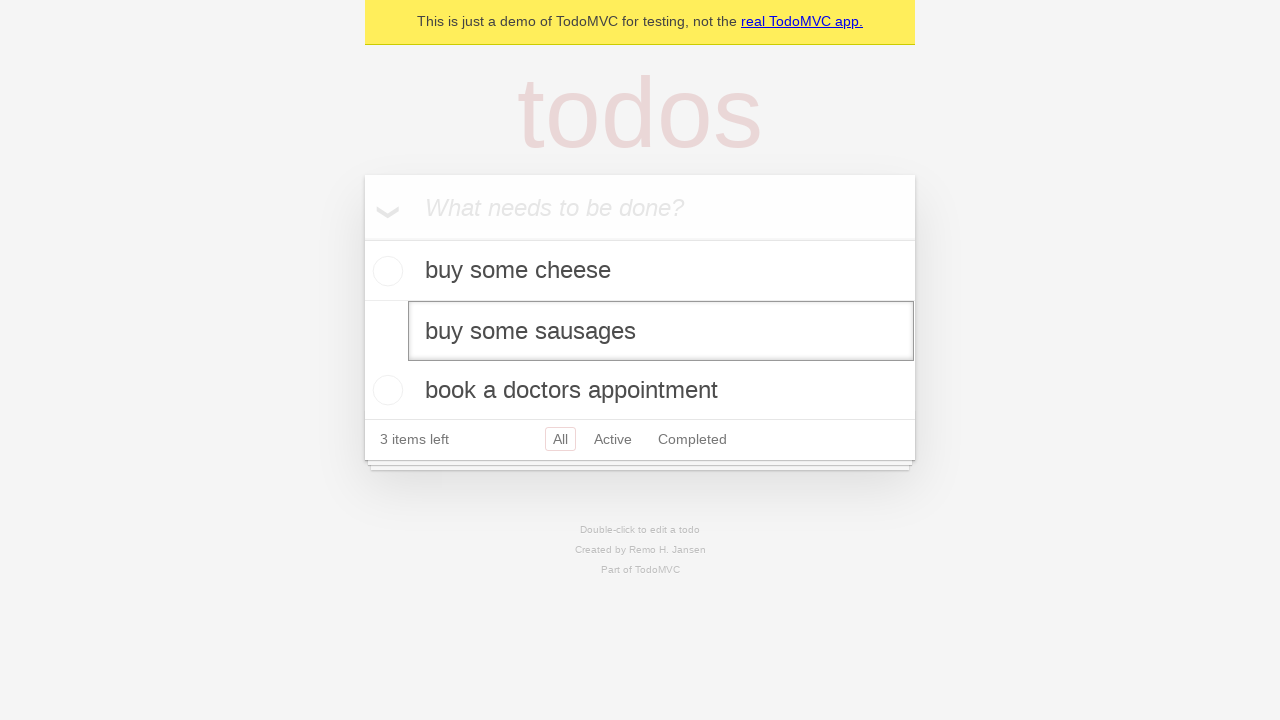

Pressed Enter to save the edited todo item on internal:testid=[data-testid="todo-item"s] >> nth=1 >> internal:role=textbox[nam
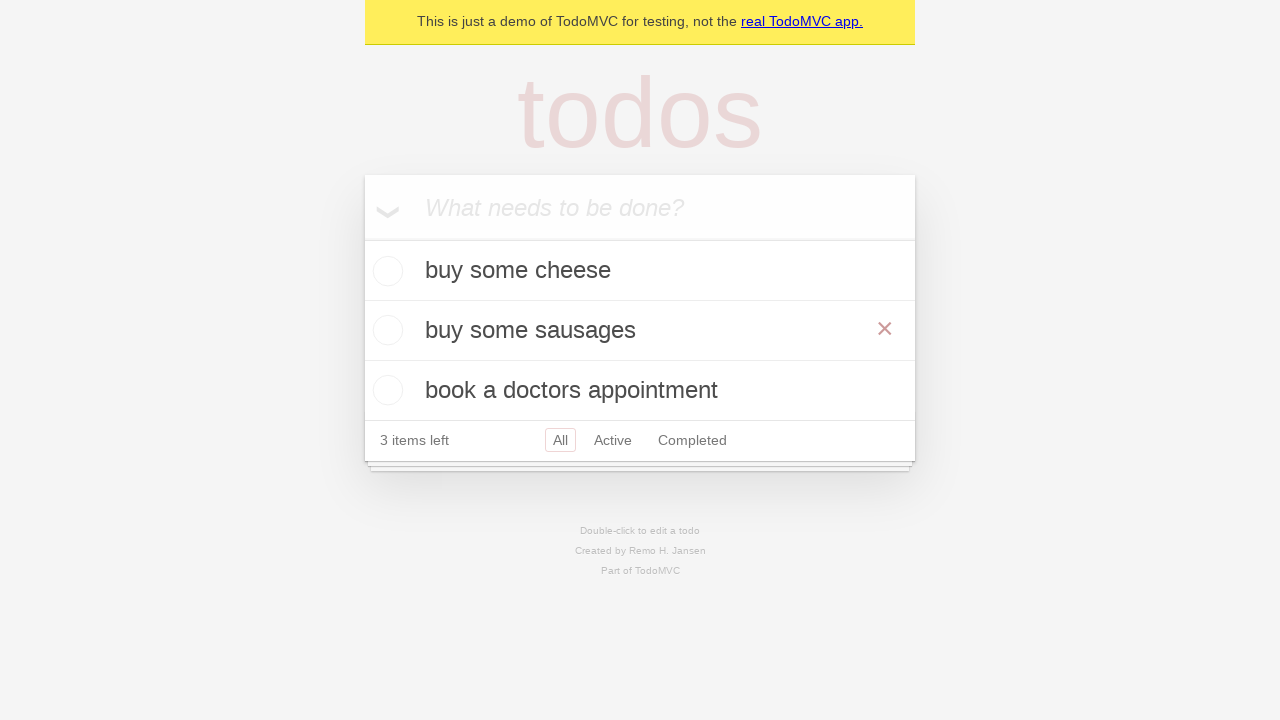

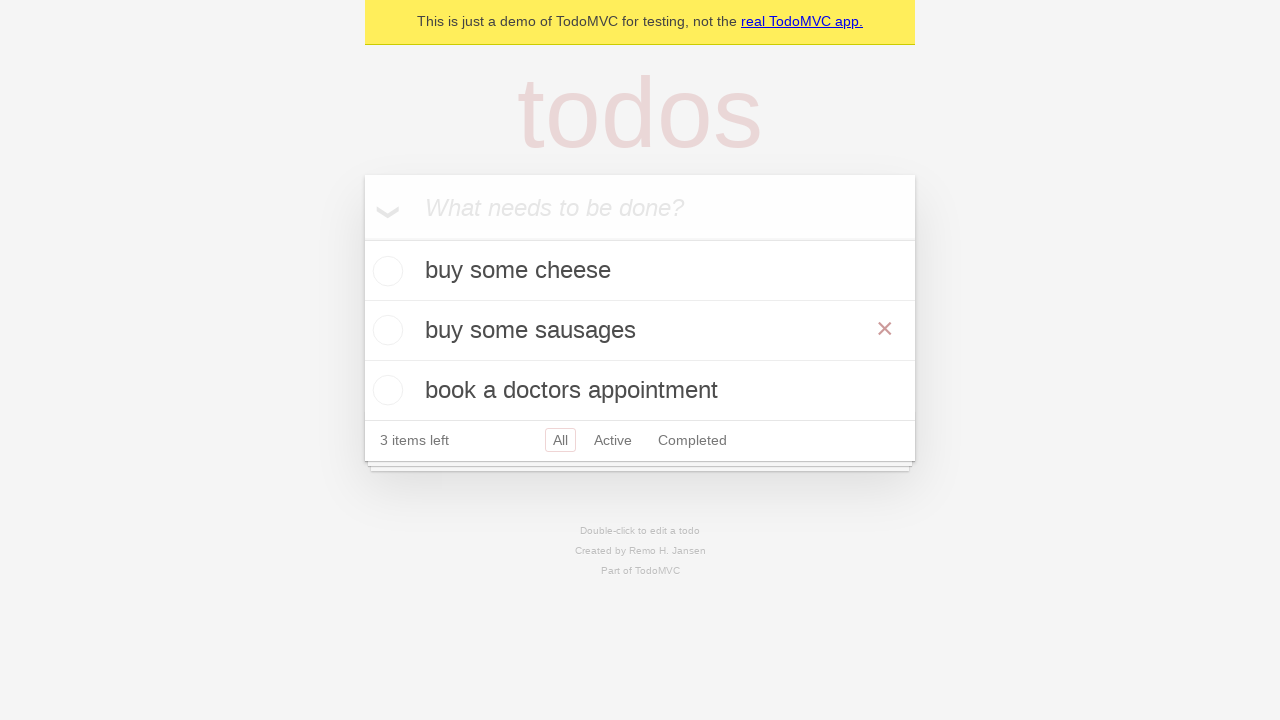